Tests that a bank manager can add a new customer by filling in first name, last name, and postal code fields, then verifies the customer appears in the customers list table.

Starting URL: https://www.globalsqa.com/angularJs-protractor/BankingProject/#/manager/addCust

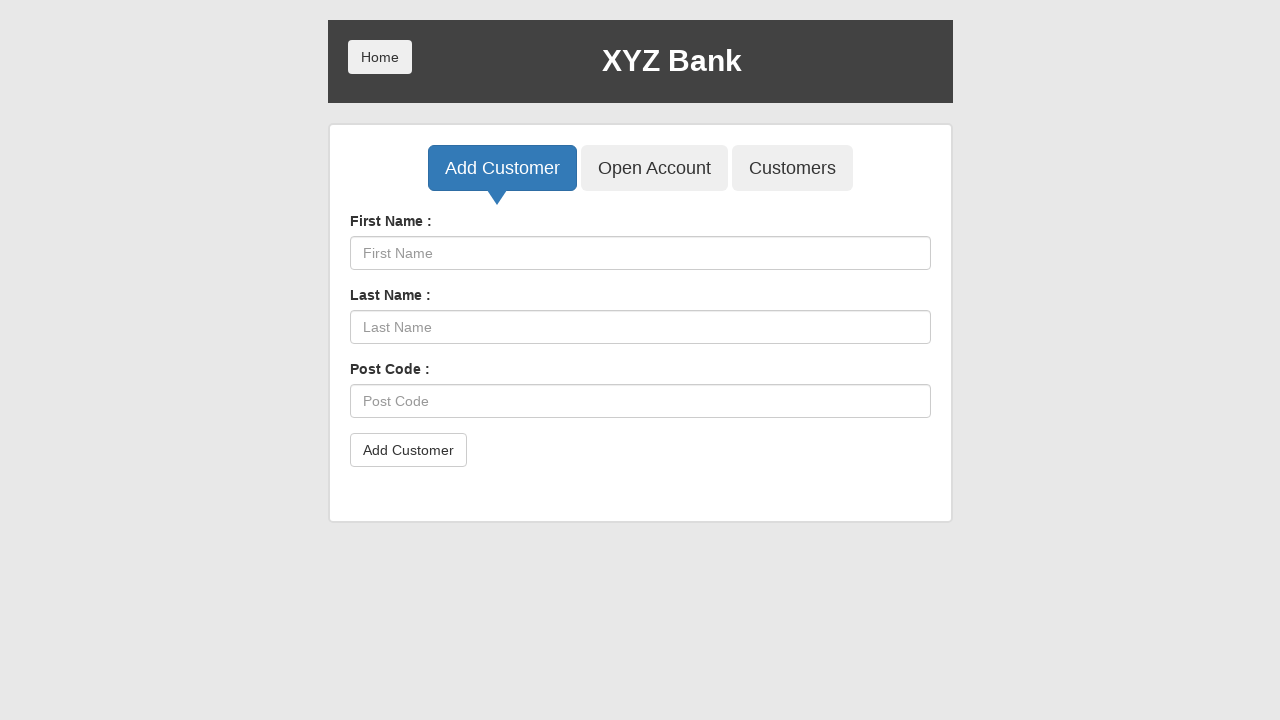

Waited for First Name input field to load
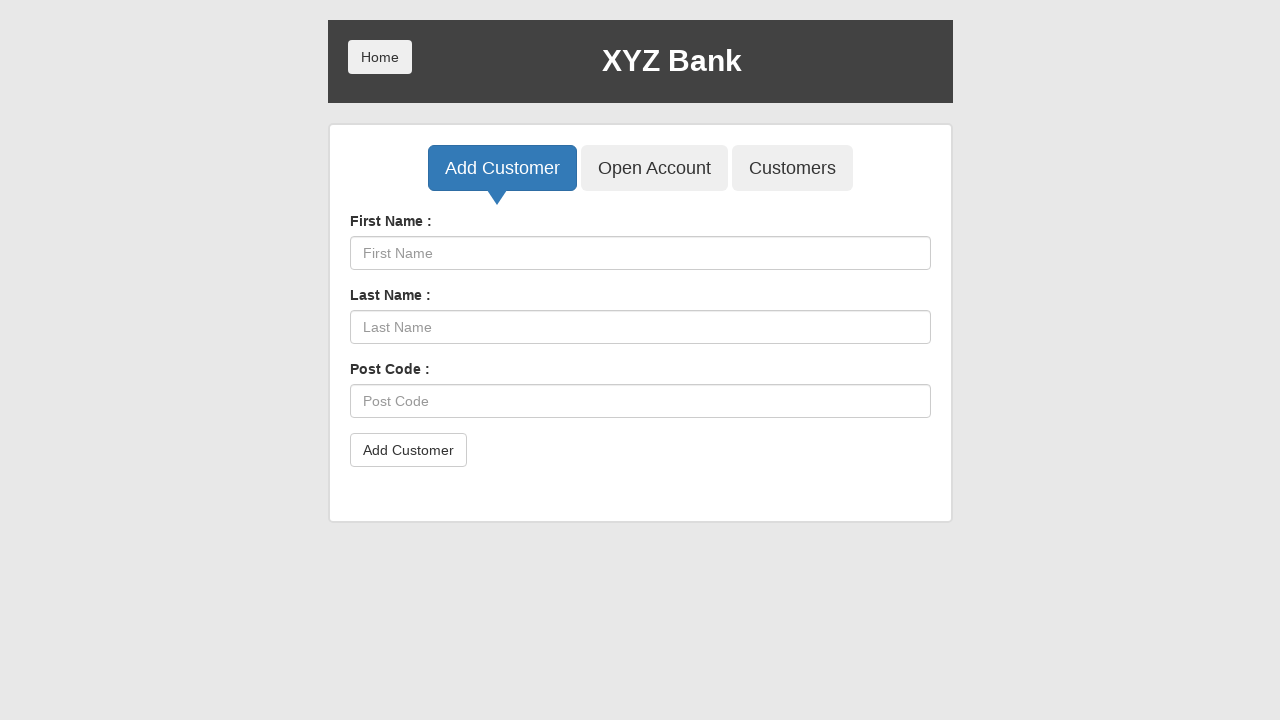

Filled First Name field with 'TestUsercxenp' on input[placeholder='First Name']
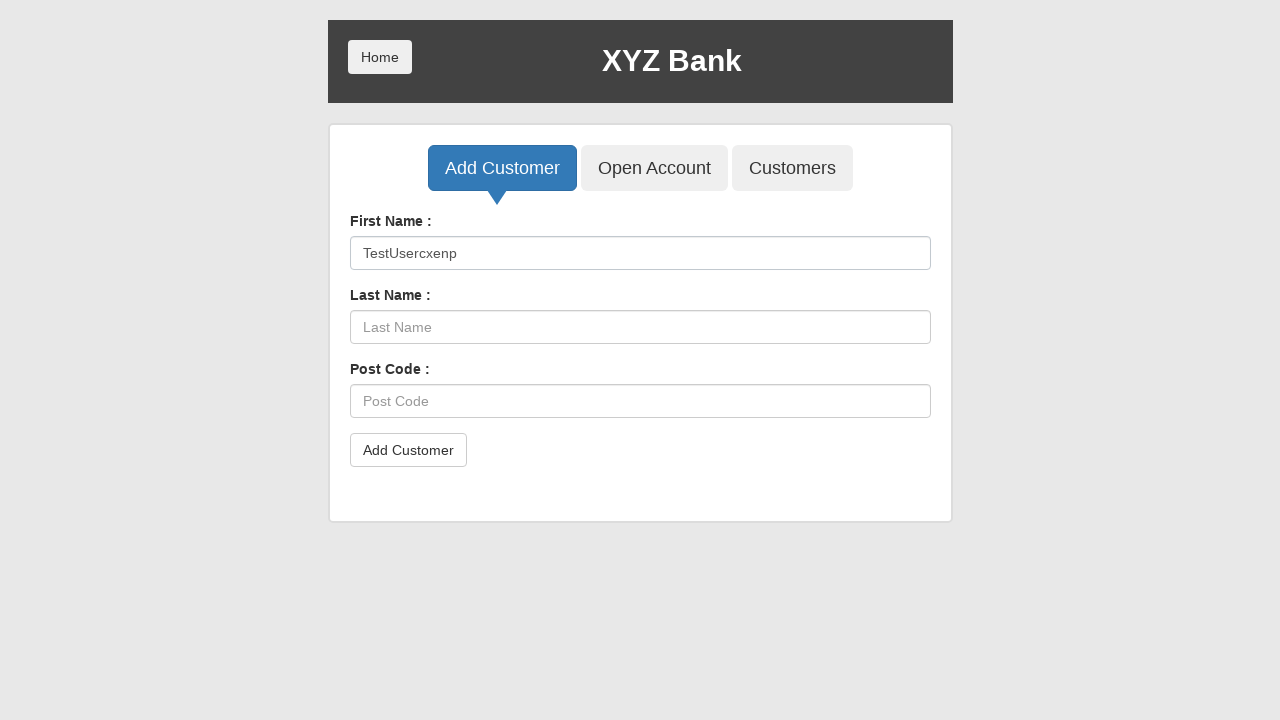

Filled Last Name field with 'LastNamesnevw' on input[placeholder='Last Name']
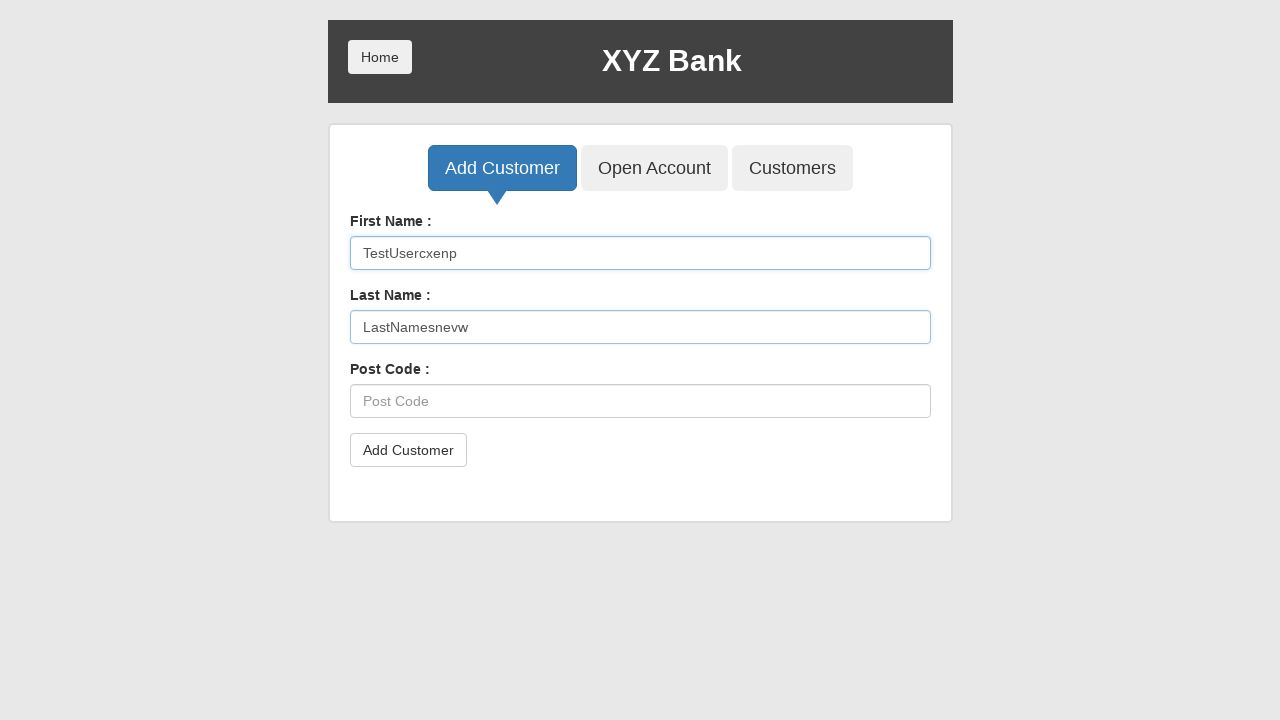

Filled Post Code field with '46824' on input[placeholder='Post Code']
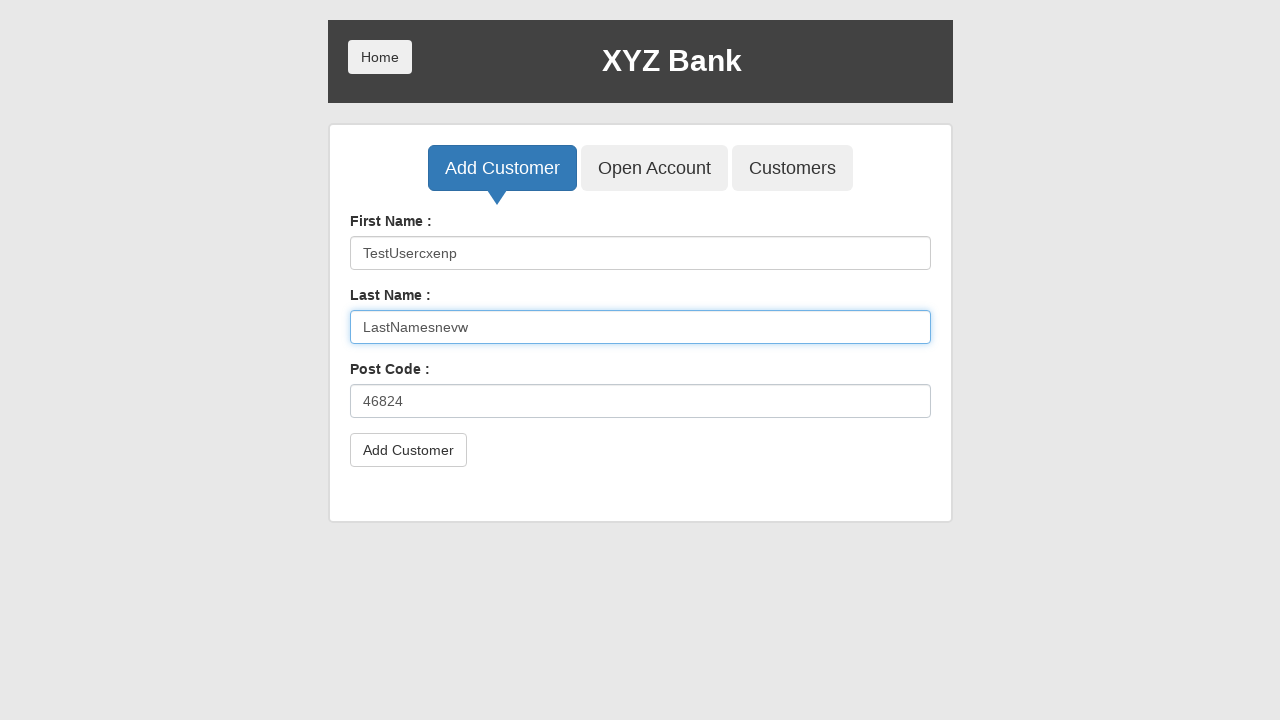

Clicked Add Customer button to submit the form at (408, 450) on button[type='submit']
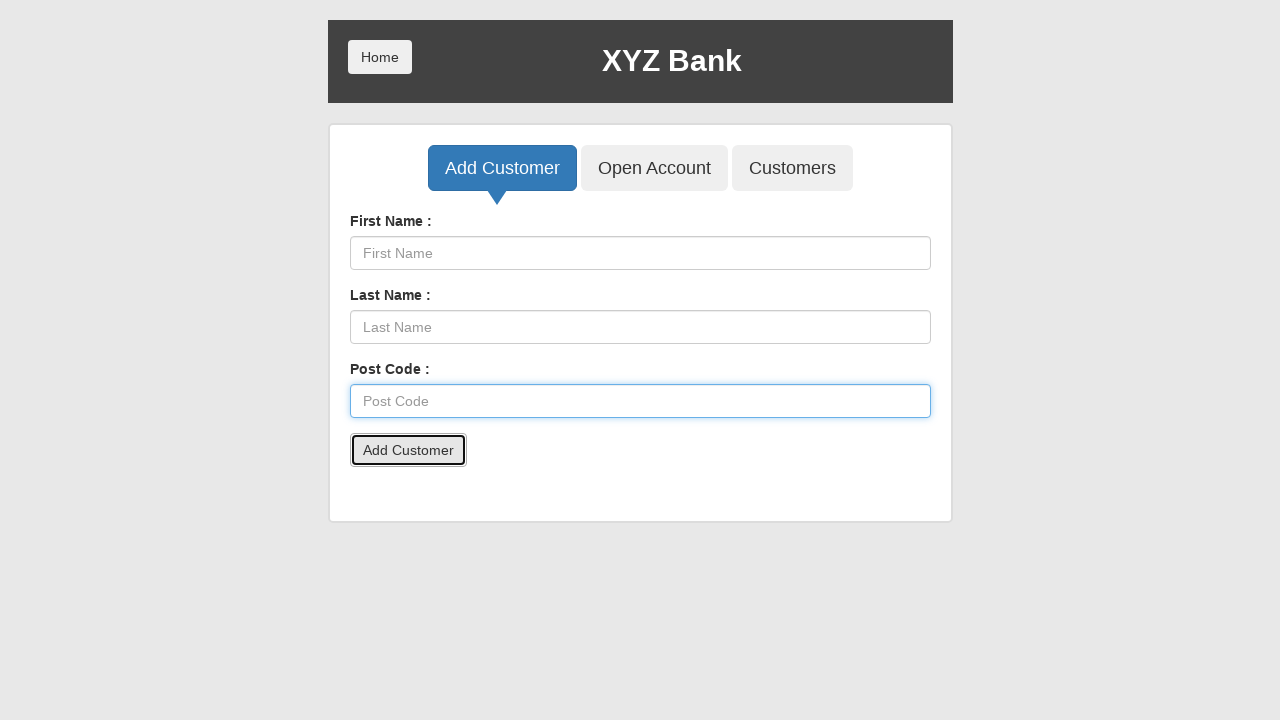

Reloaded page to close confirmation popup
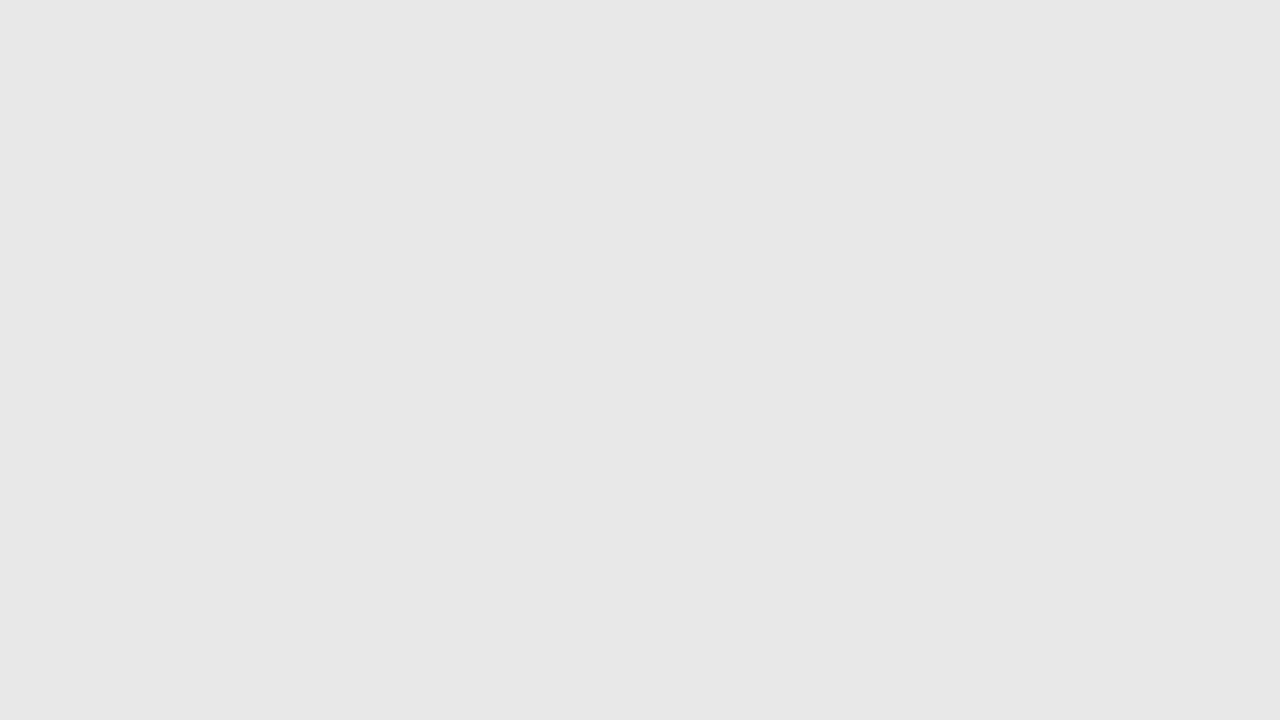

Waited for Customers button to load after page reload
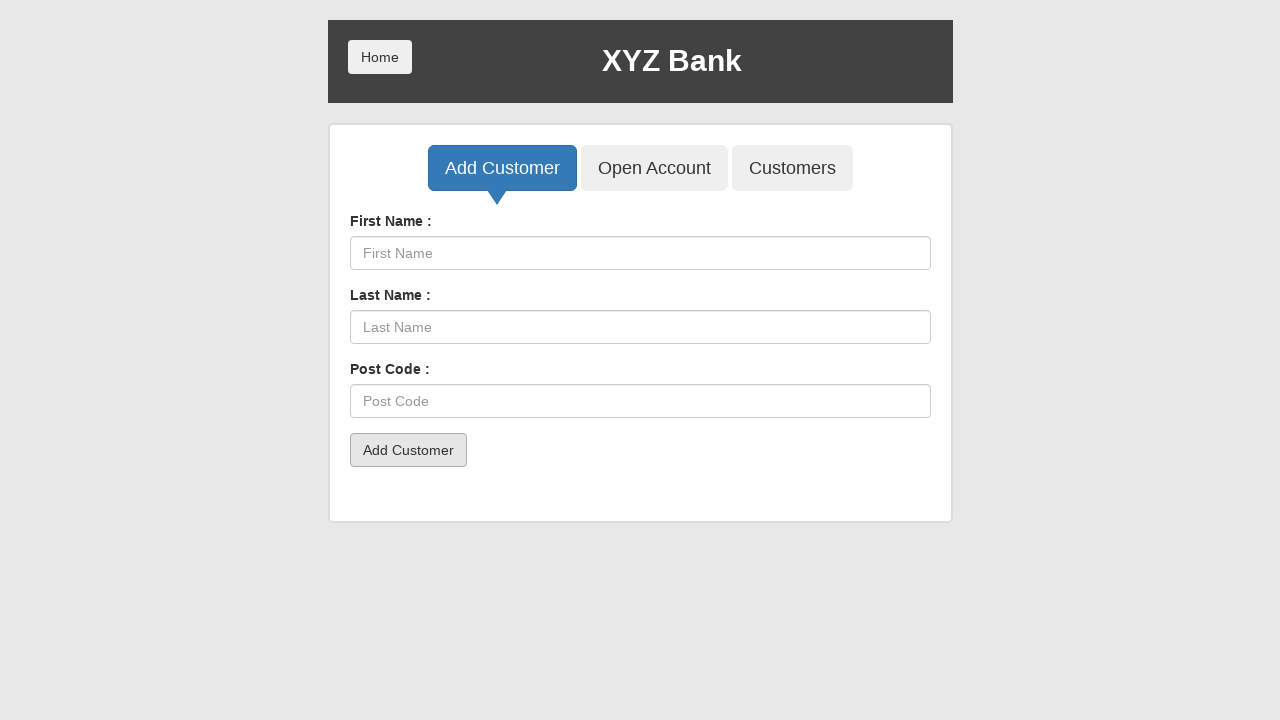

Clicked Customers button to view customers list at (792, 168) on button[ng-click='showCust()']
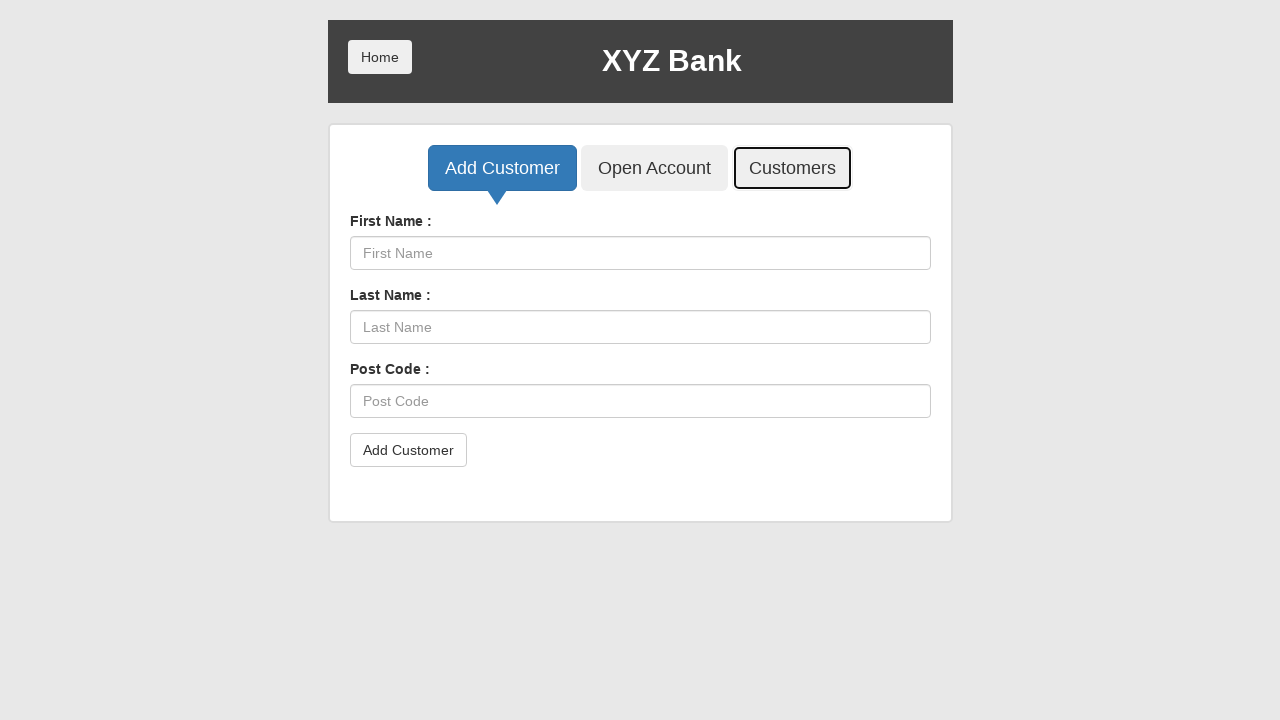

Waited for customers table to load
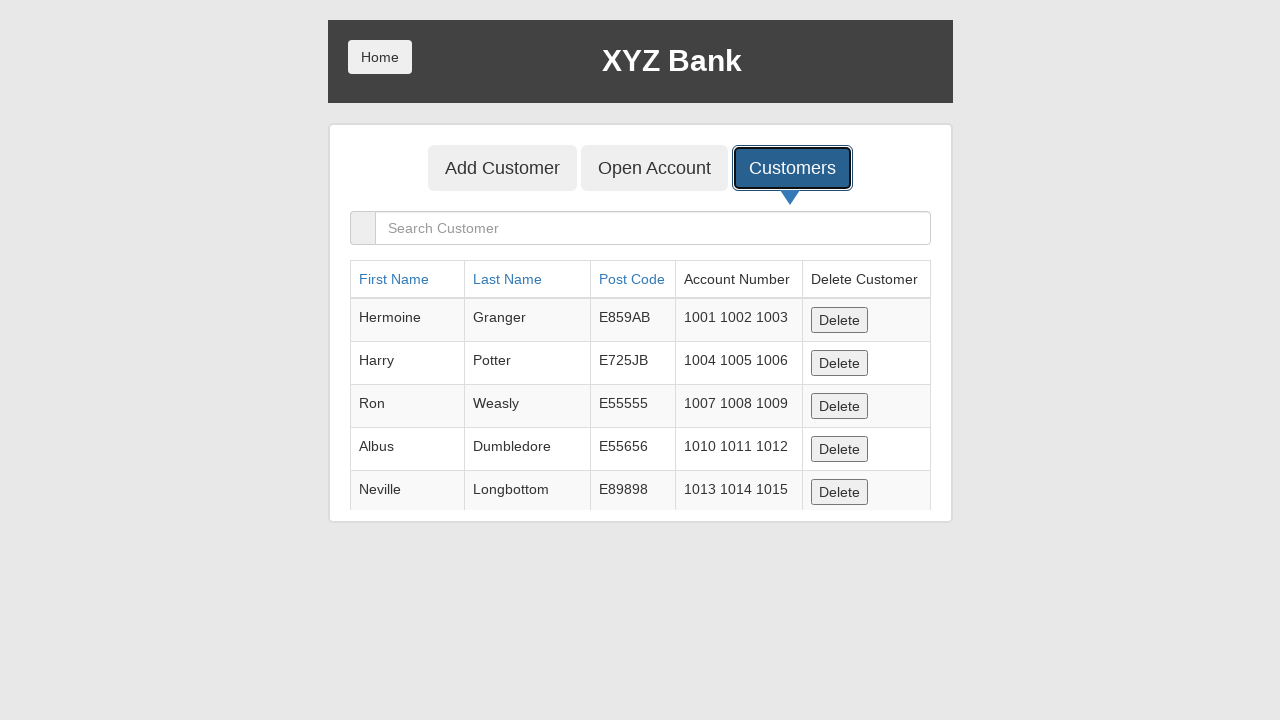

Located the last row in the customers table
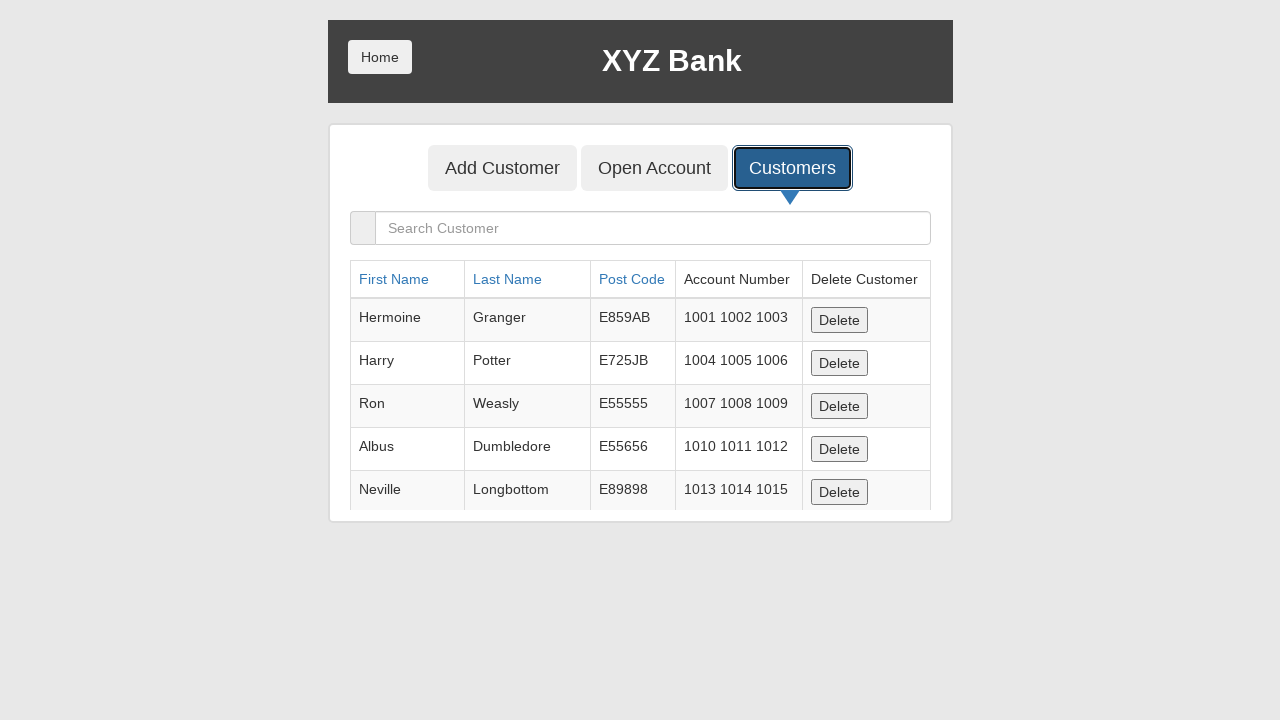

Waited for first cell in last row to be available
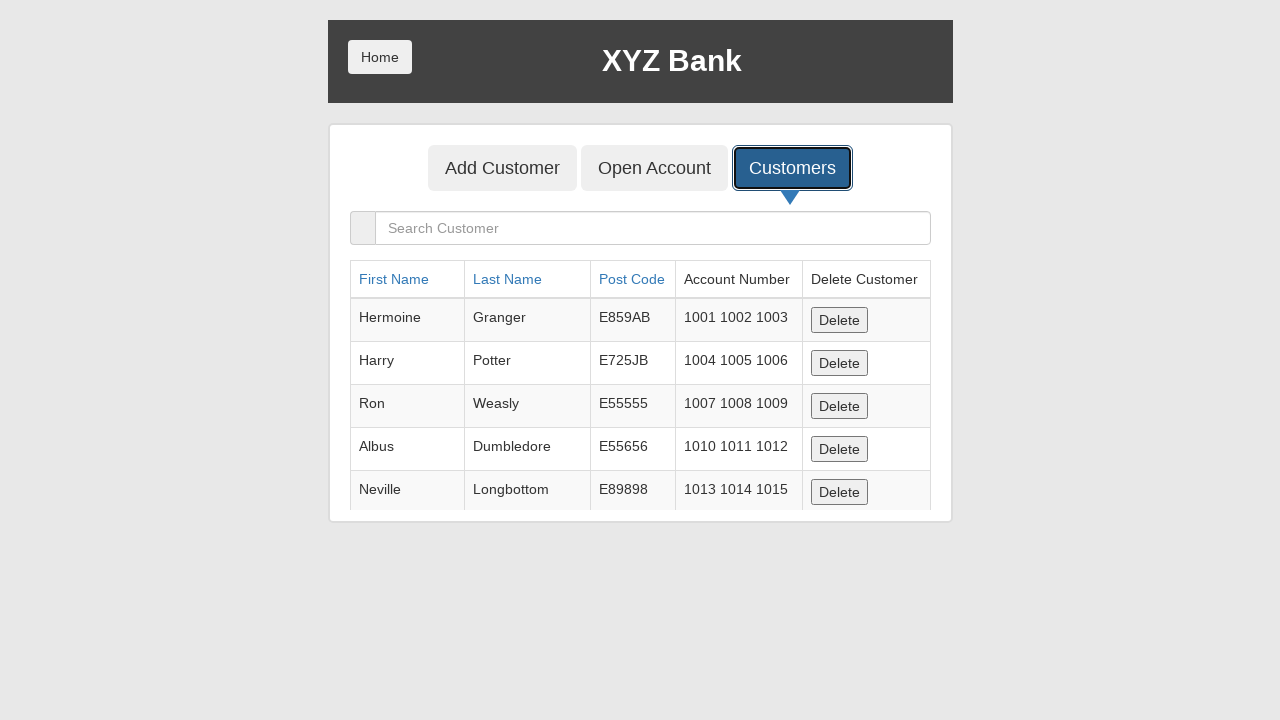

Verified First Name 'TestUsercxenp' is present in the customers table
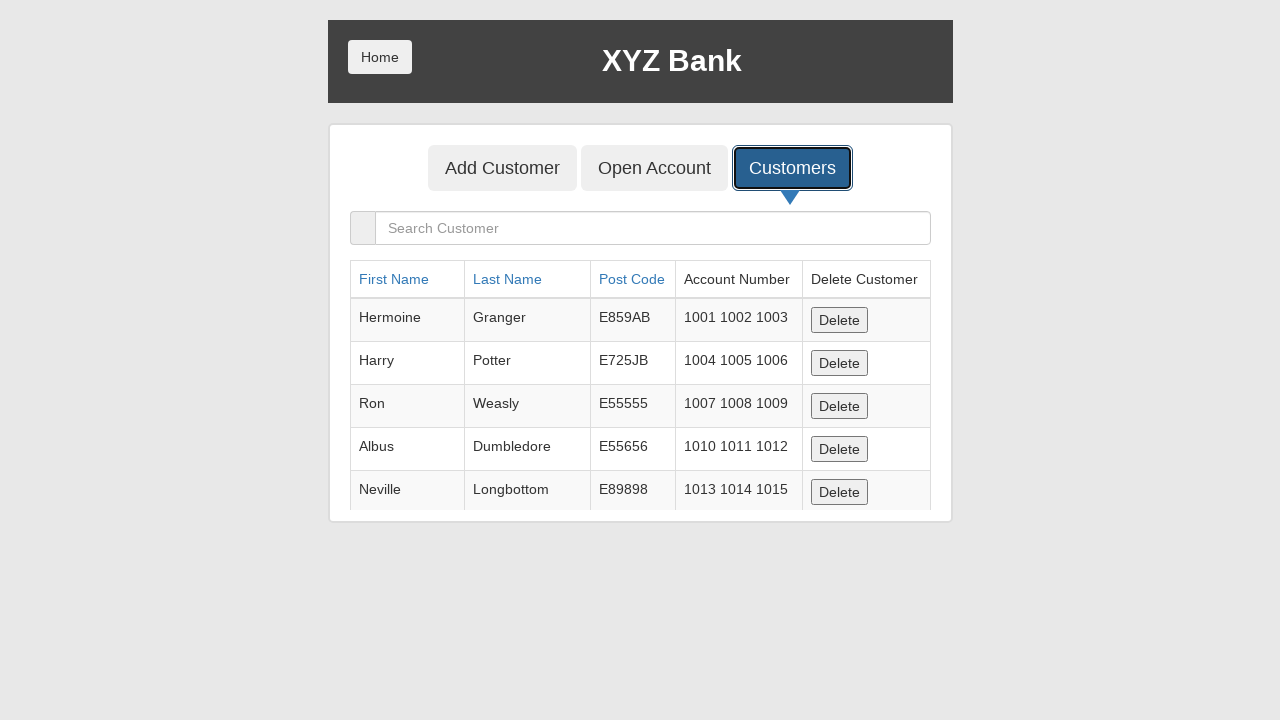

Verified Last Name 'LastNamesnevw' is present in the customers table
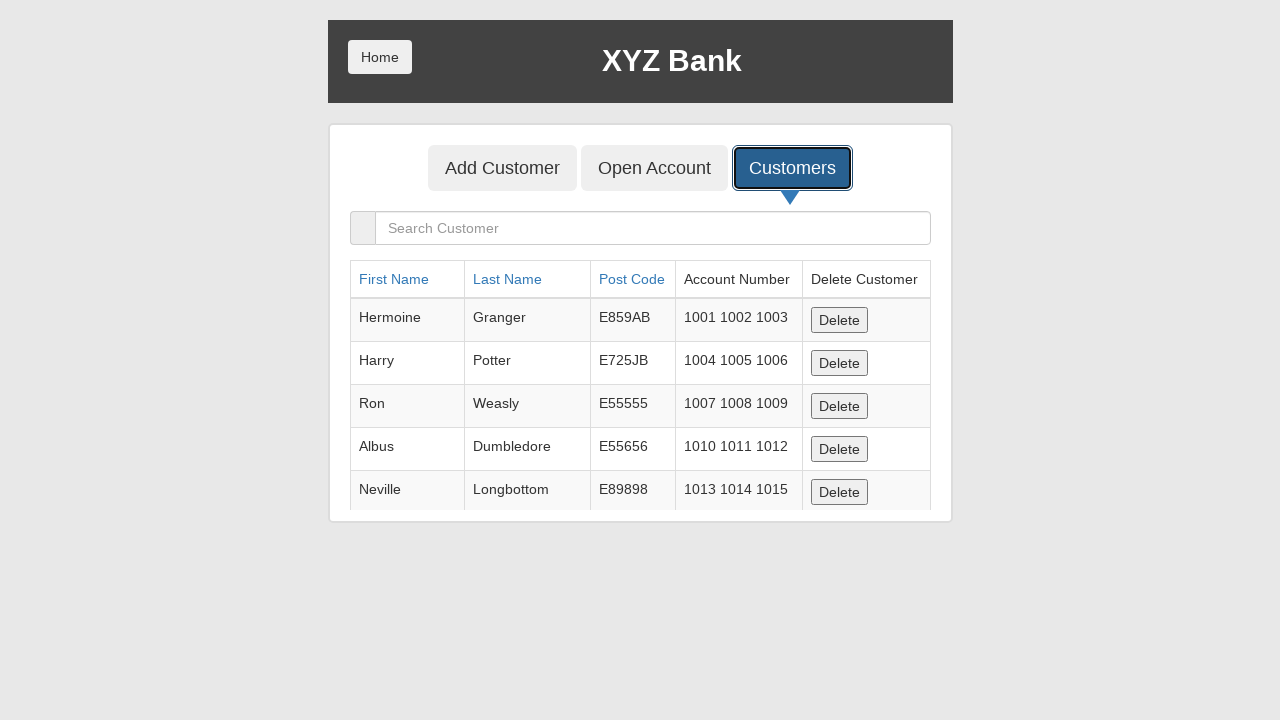

Verified Postal Code '46824' is present in the customers table
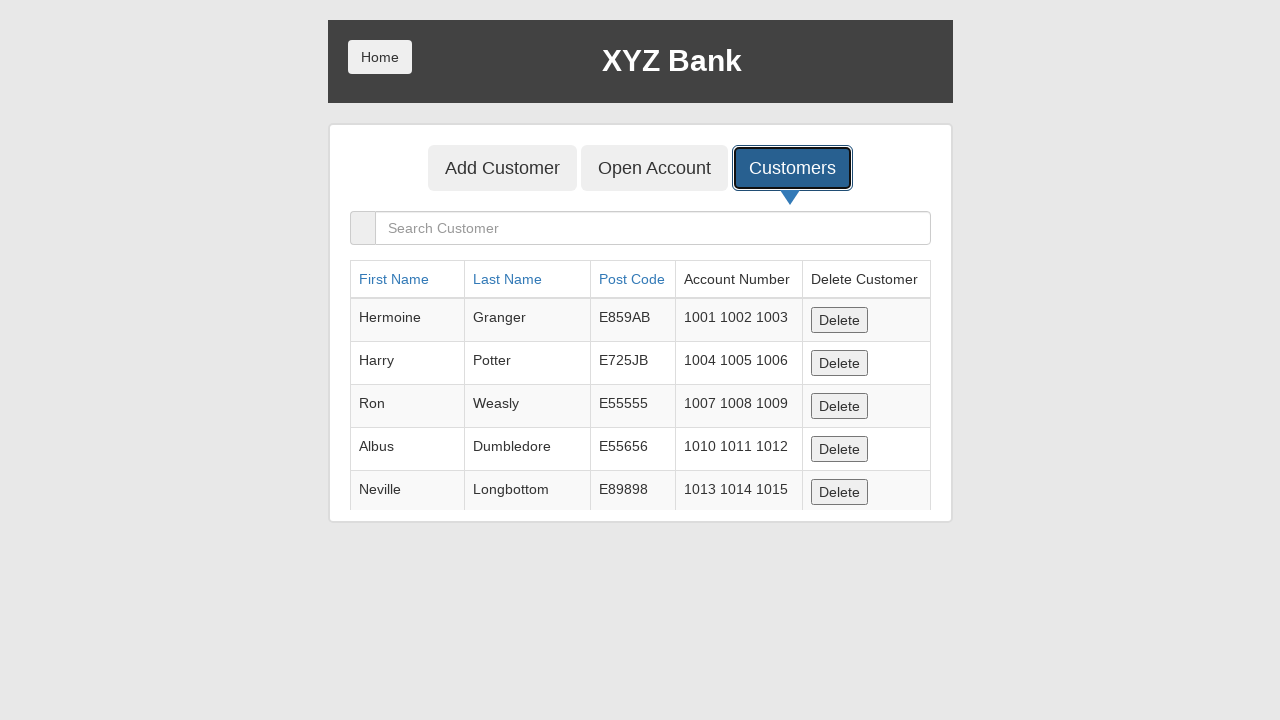

Verified new customer has no account number assigned yet
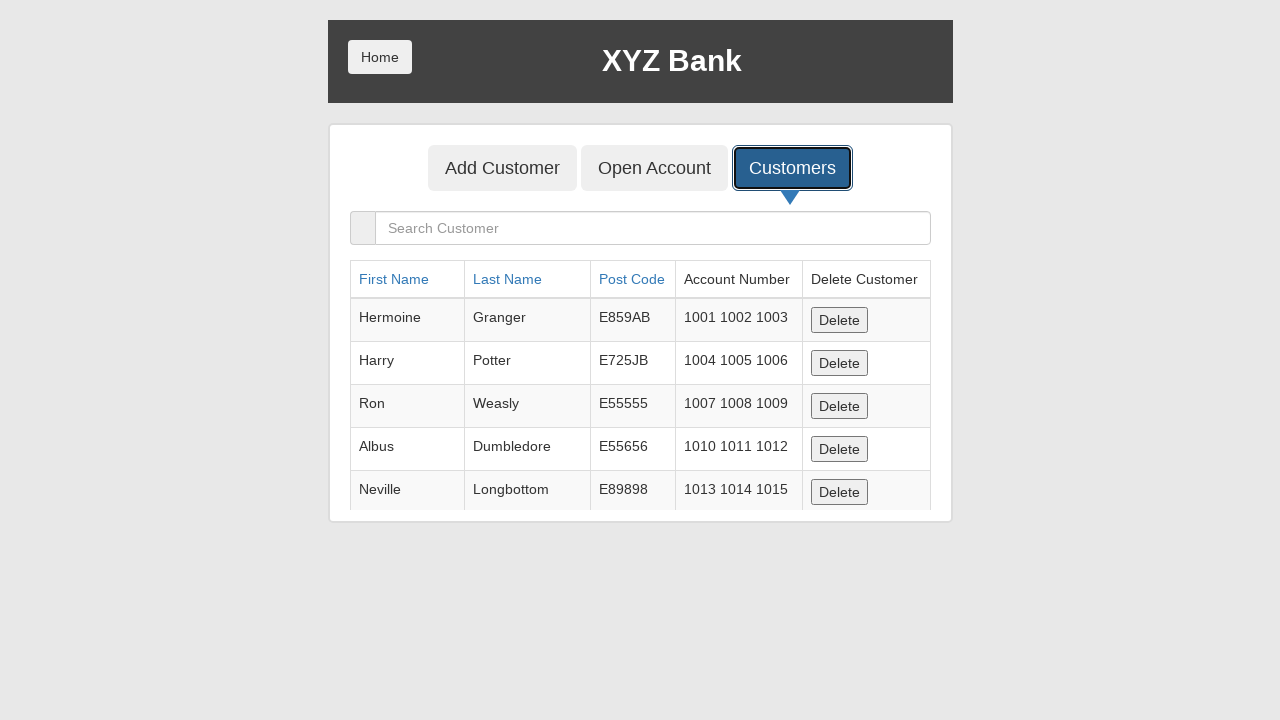

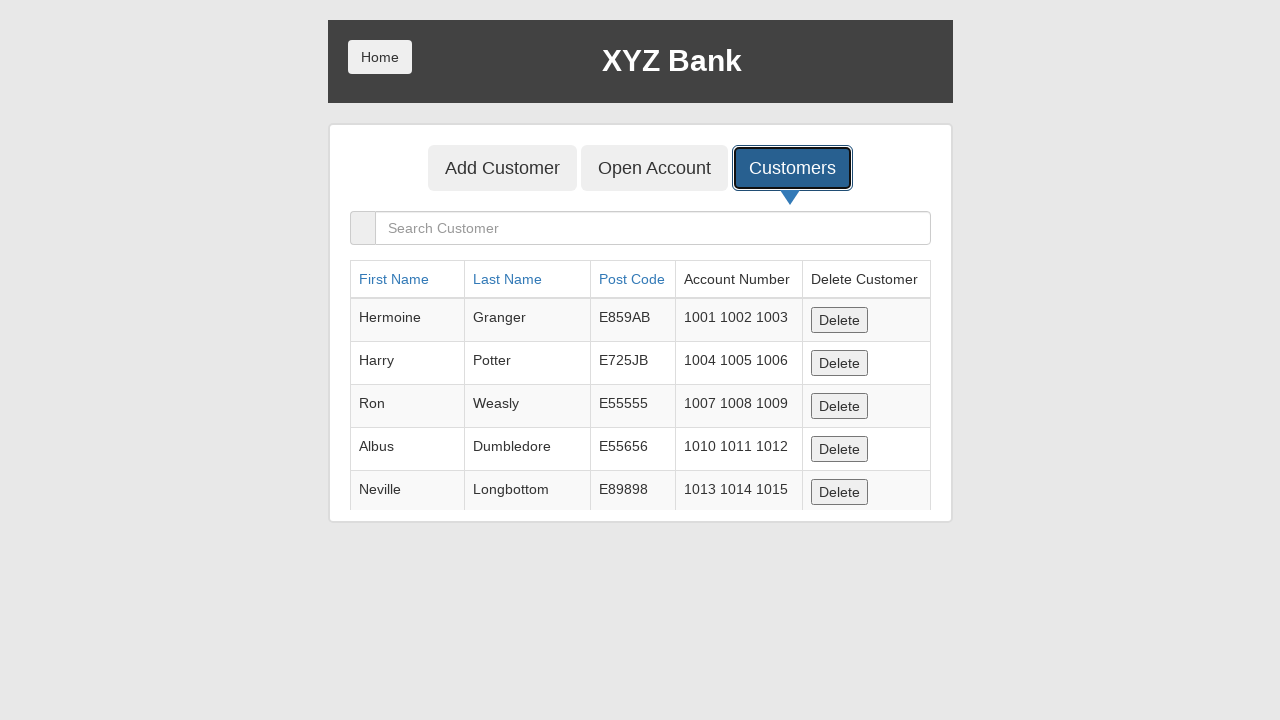